Tests browser forward navigation and then navigates to admin page

Starting URL: https://javabykiran.com/selenium/login.html

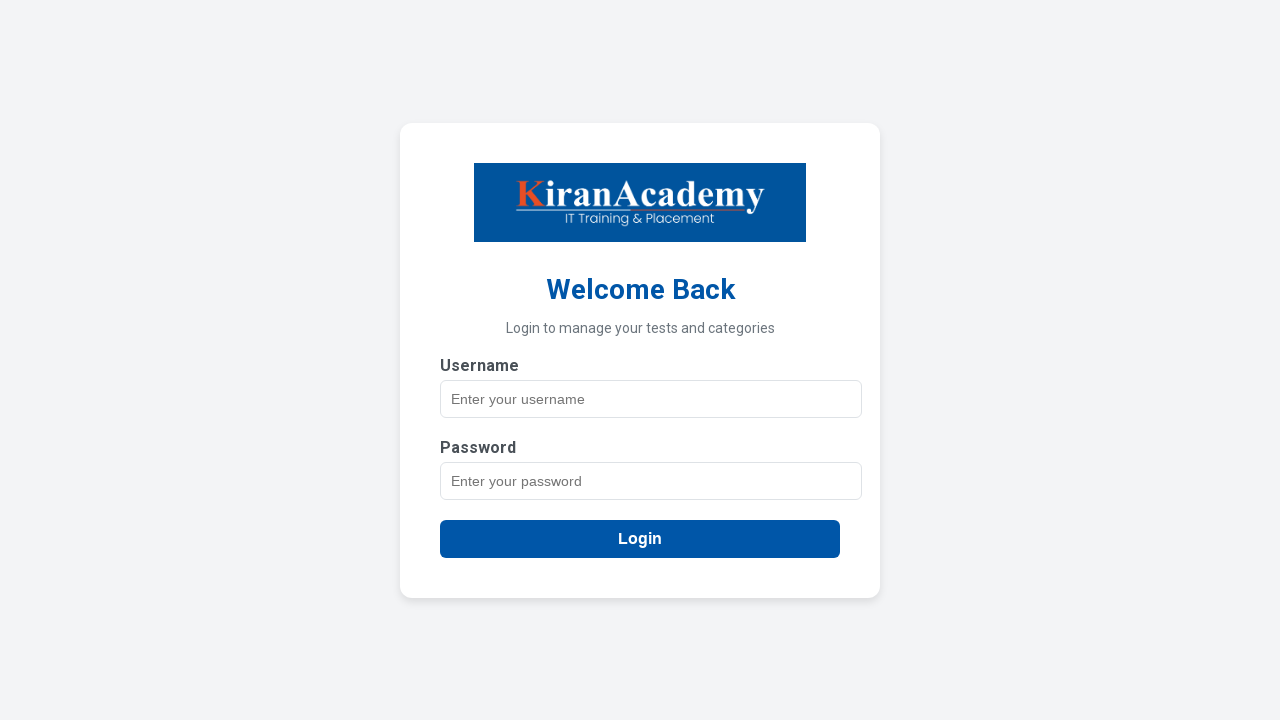

Navigated forward in browser history
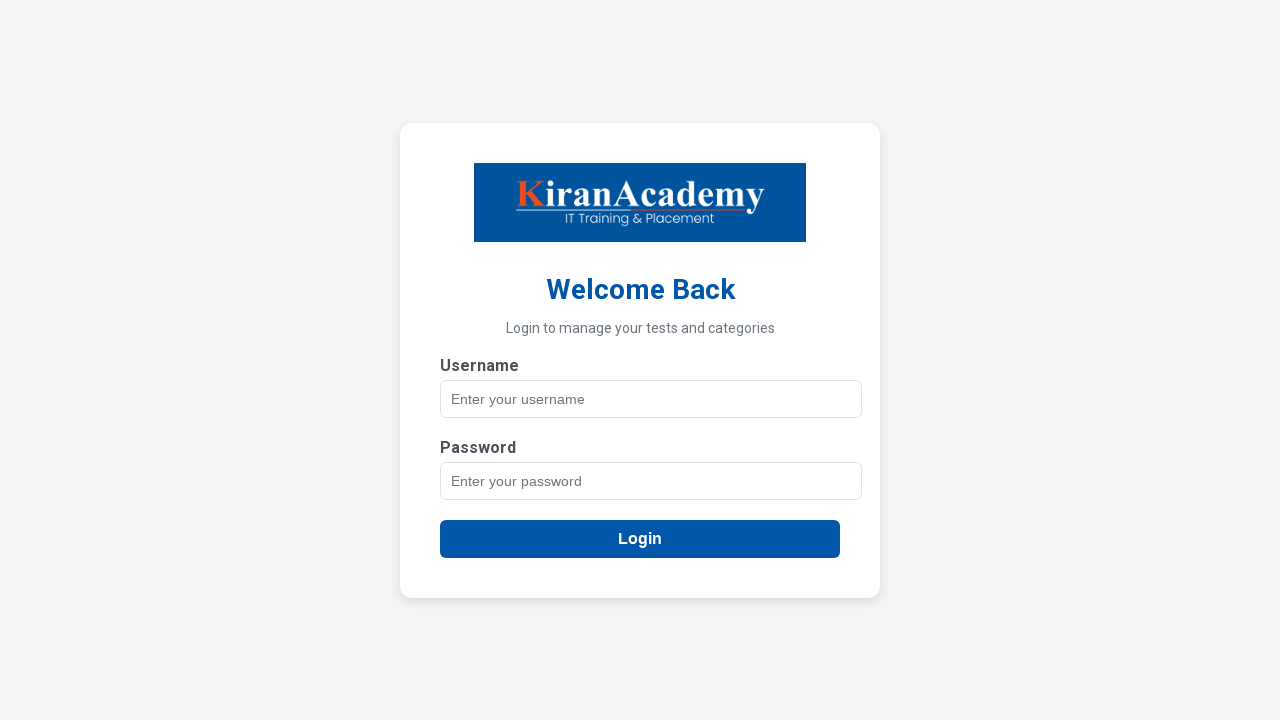

Navigated to admin page at https://javabykiran.com/selenium/admin.html
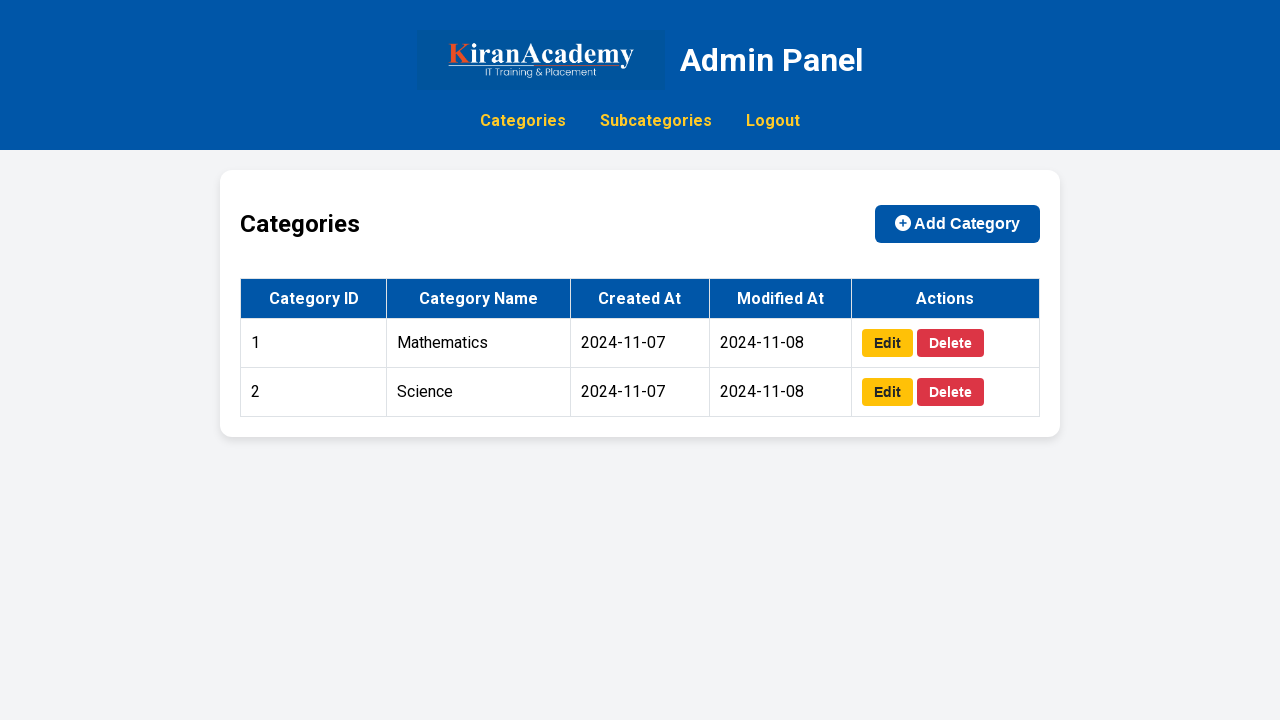

Retrieved current URL from page
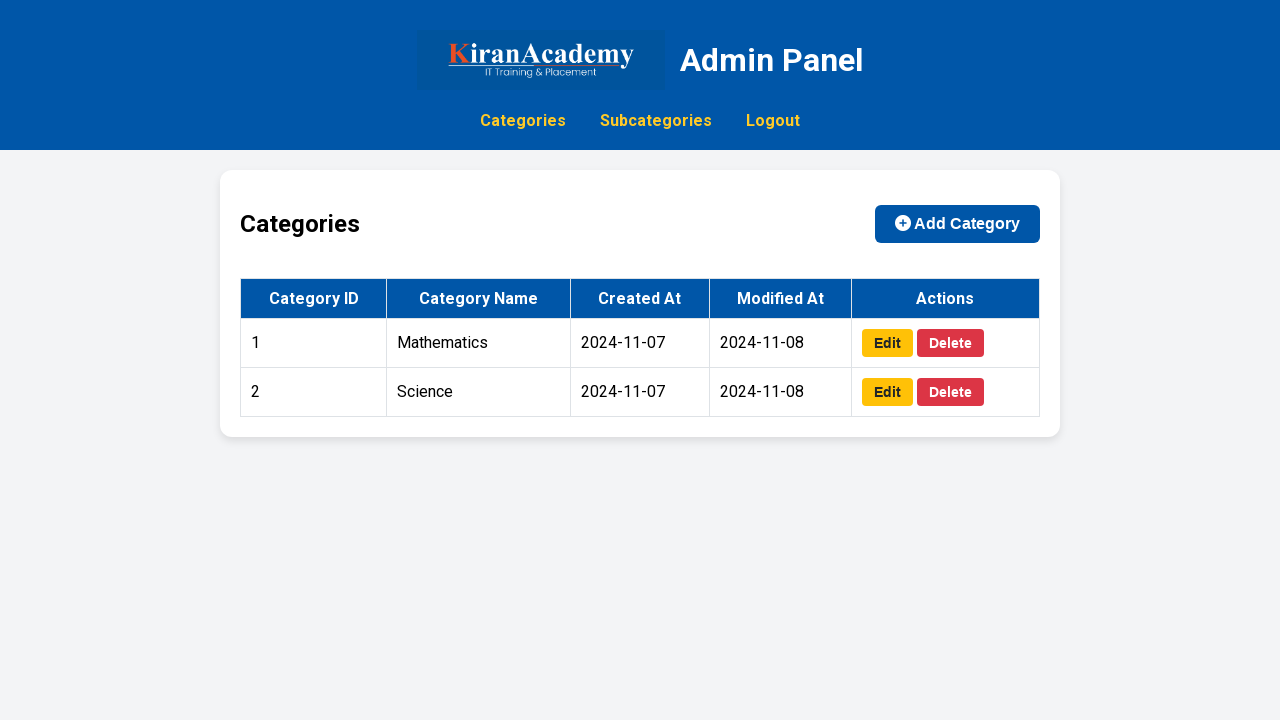

Verified current URL matches expected admin page URL
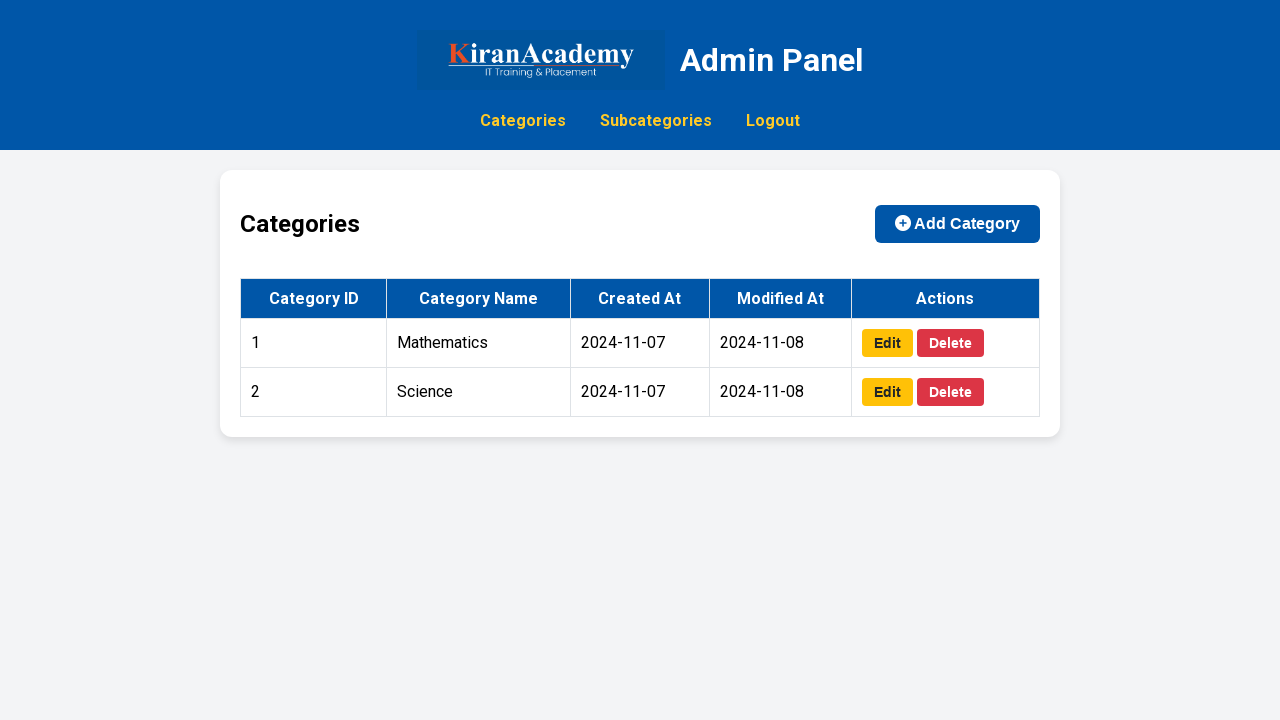

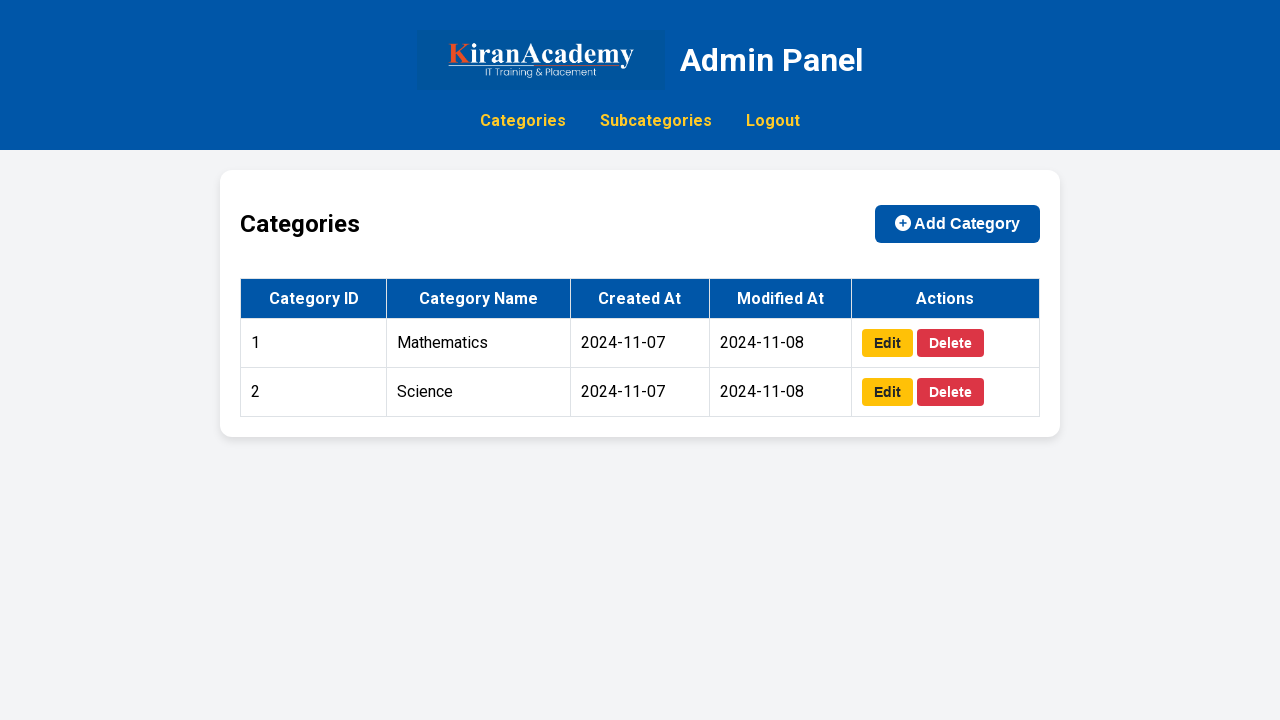